Tests window handling functionality by opening a new window, switching between parent and child windows, filling forms in both windows, and then closing them

Starting URL: https://www.hyrtutorials.com/p/window-handles-practice.html

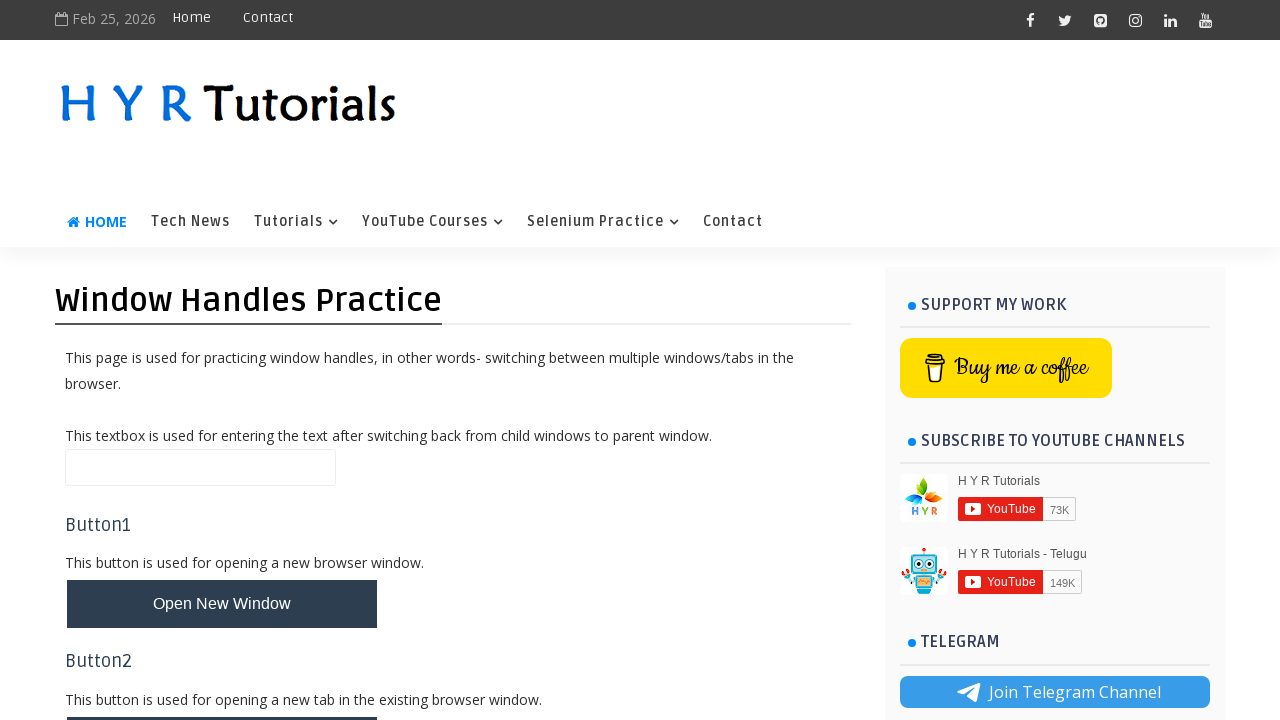

Clicked button to open new window at (222, 604) on #newWindowBtn
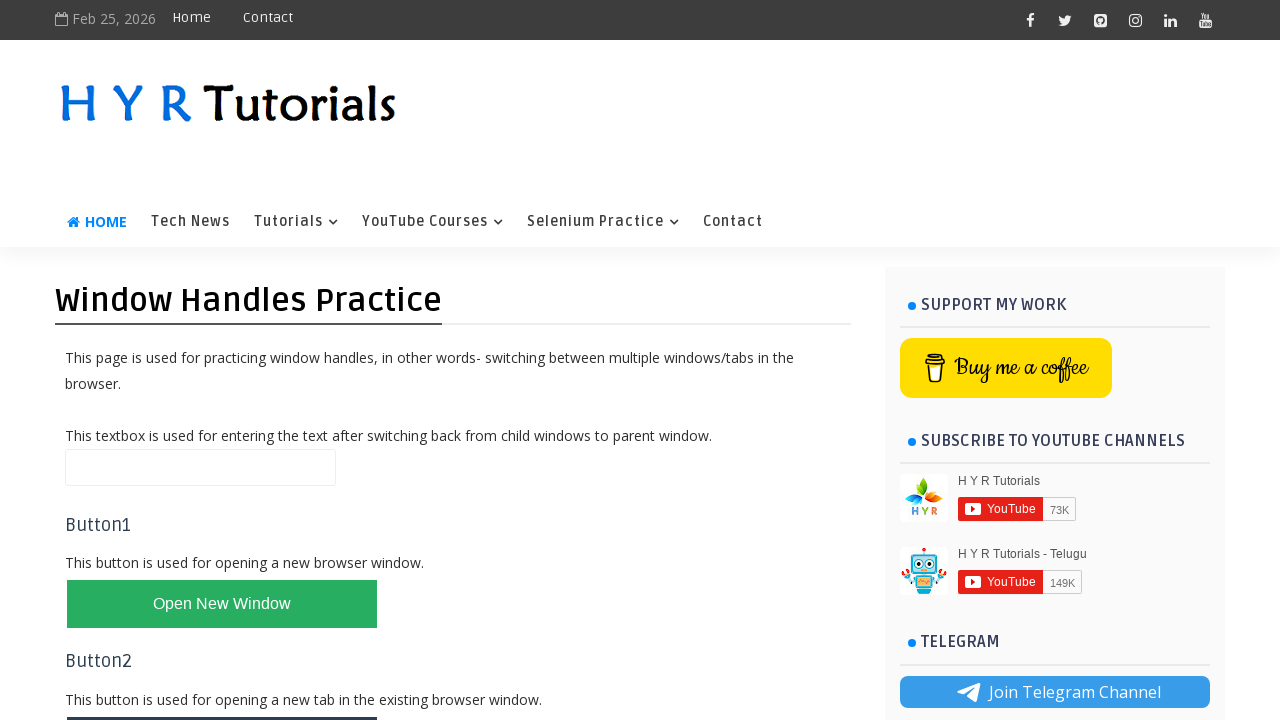

New window/page opened and captured
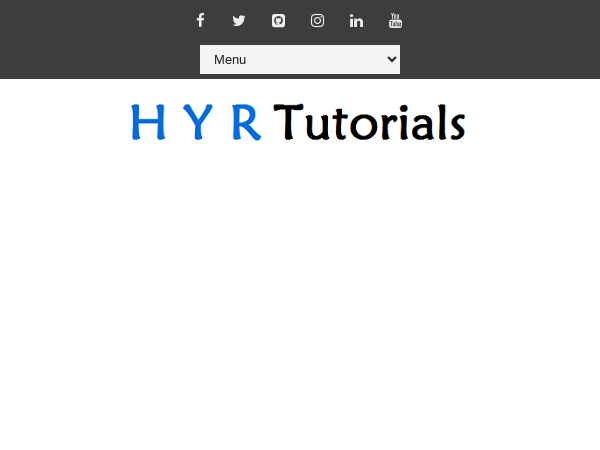

New window page loaded completely
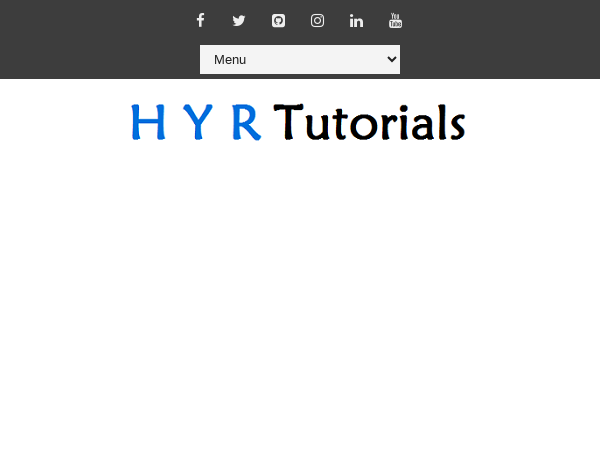

Filled firstName field with 'aruna' in new window on #firstName
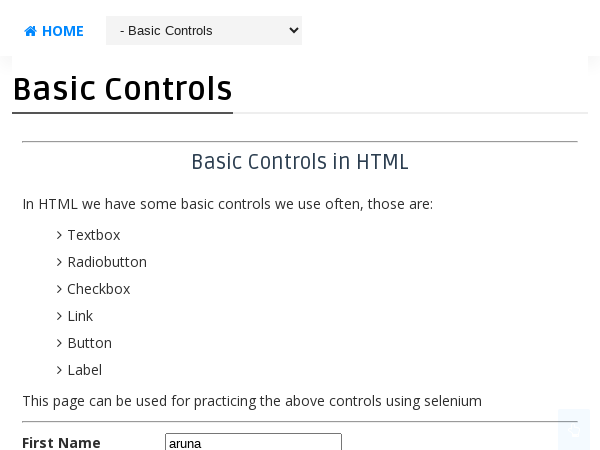

Closed the new window
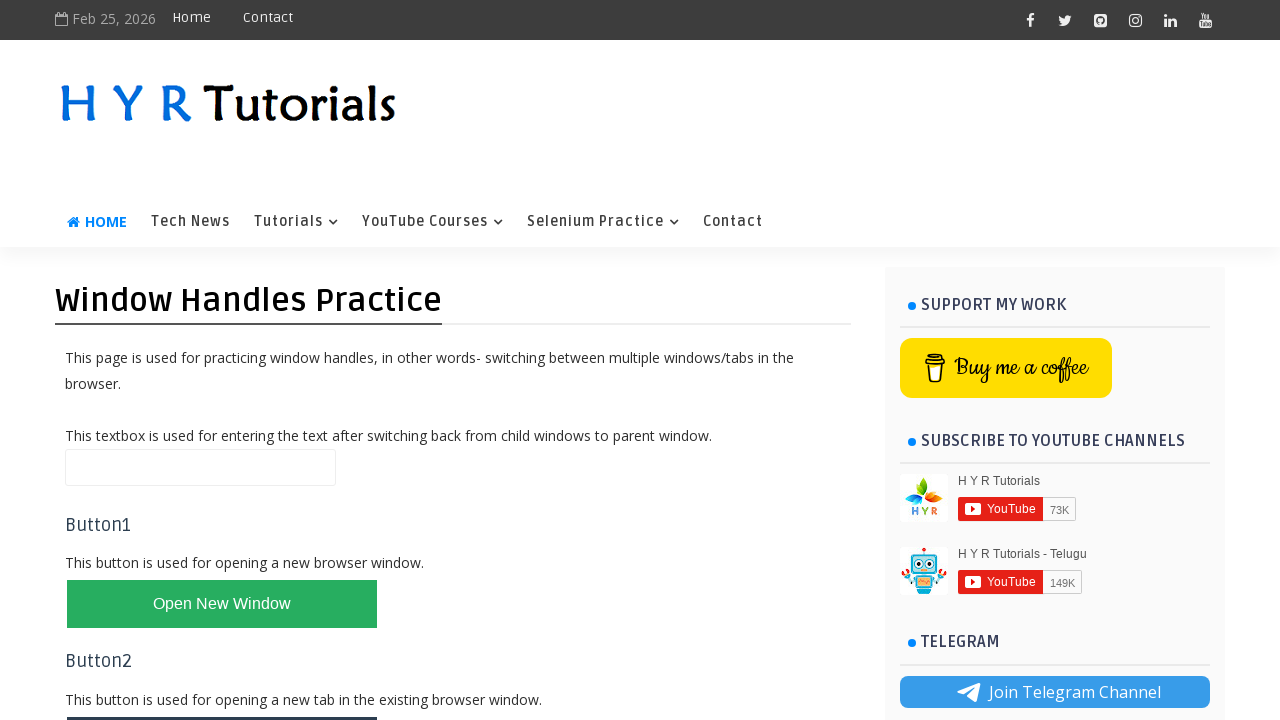

Filled name field with 'chinni' in parent window on #name
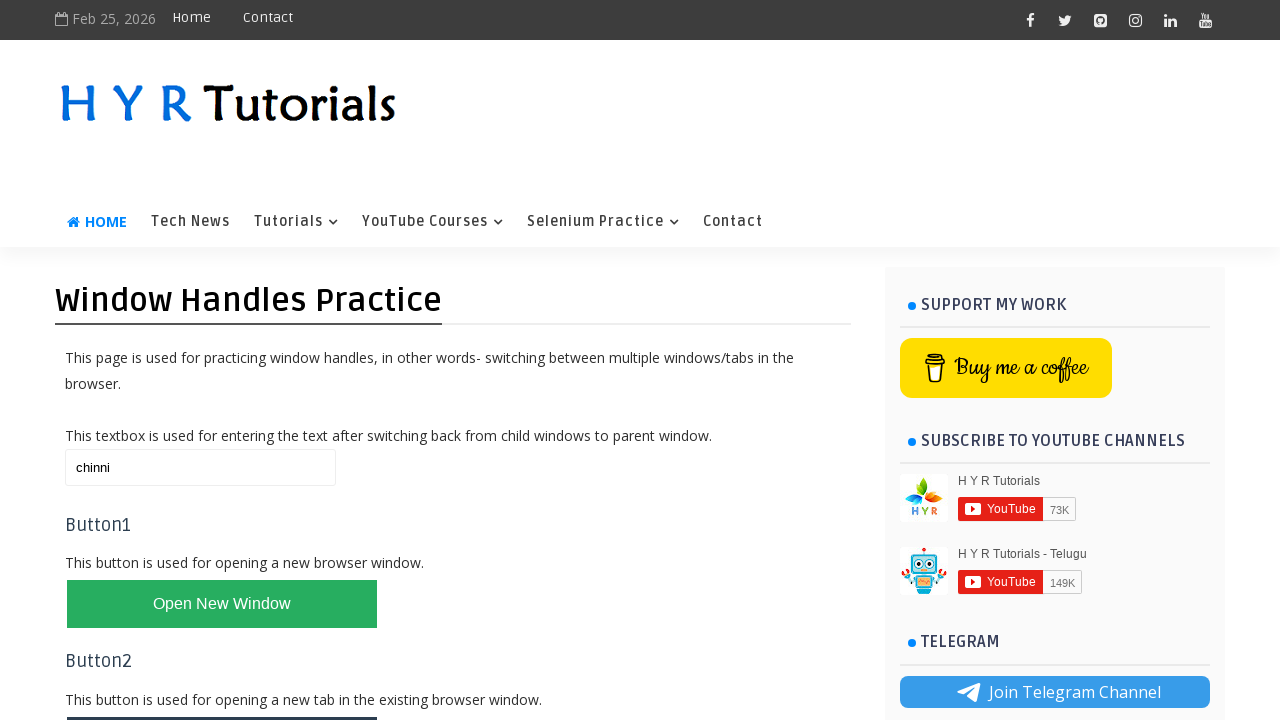

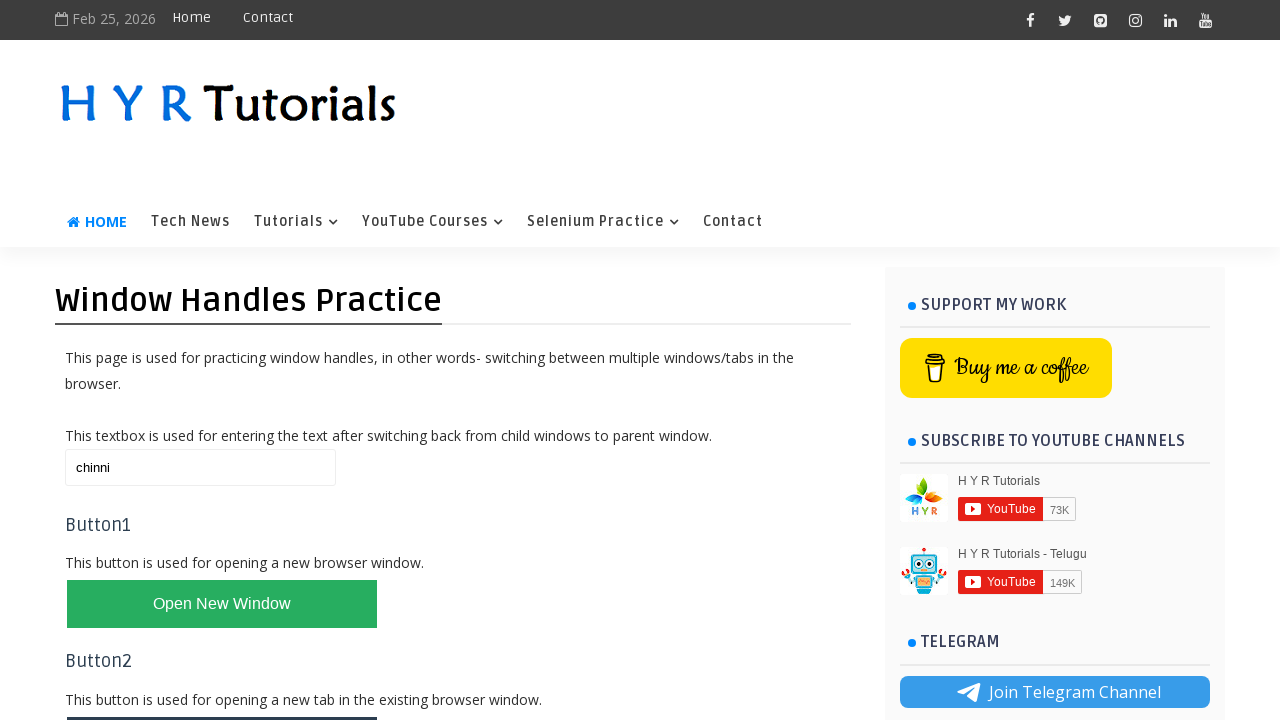